Tests radio button functionality by selecting different radio options and verifying the displayed selection text

Starting URL: https://demoqa.com/

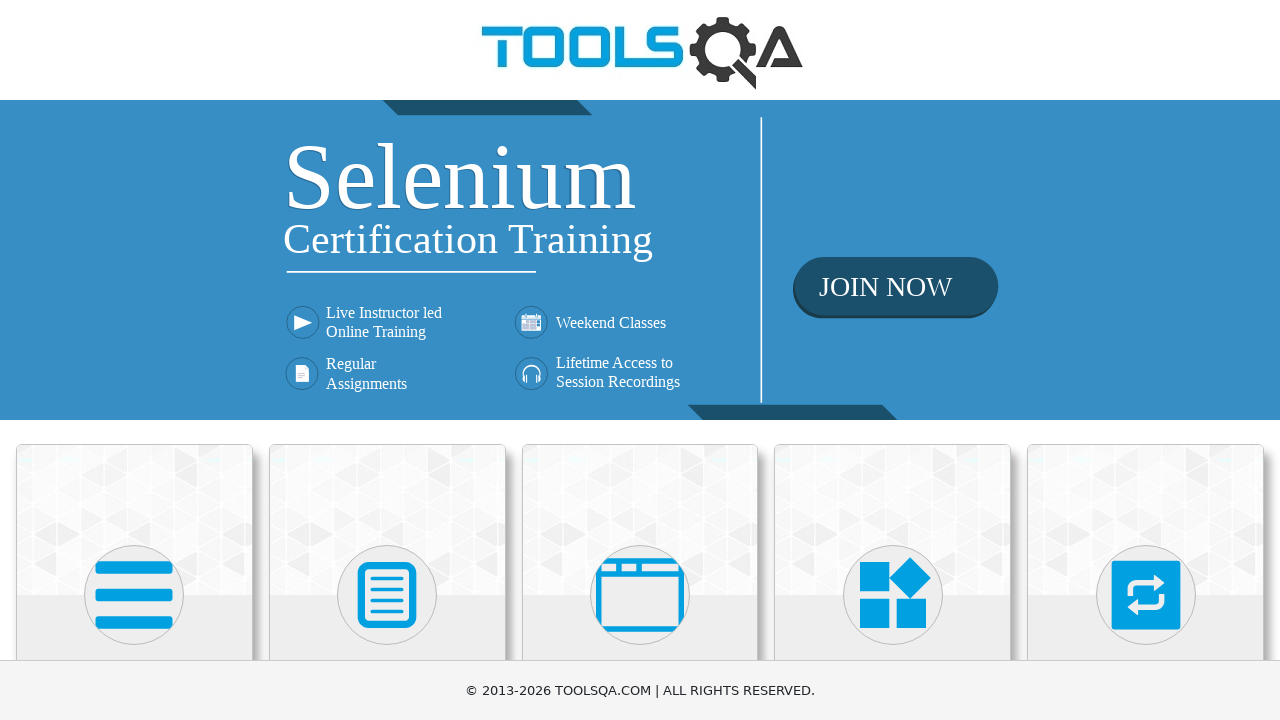

Clicked on Elements card at (134, 360) on xpath=//div[@class='card-body']
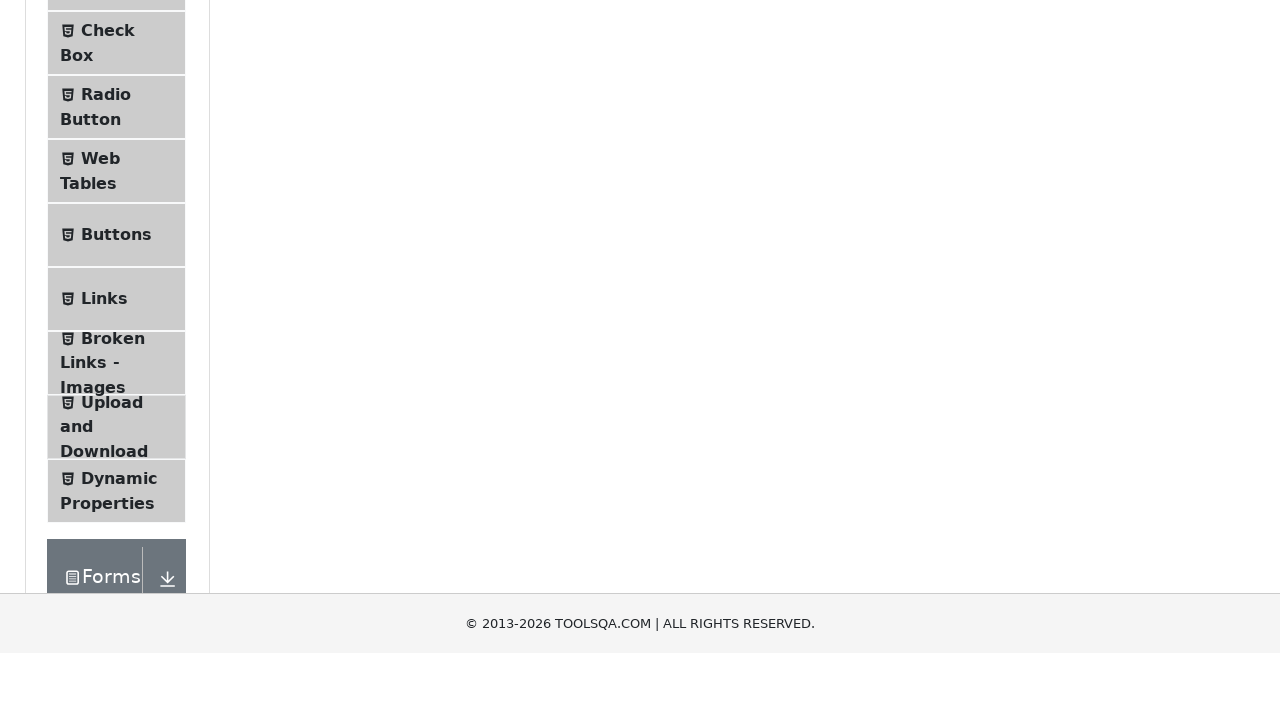

Clicked on Radio Button menu item at (116, 389) on #item-2
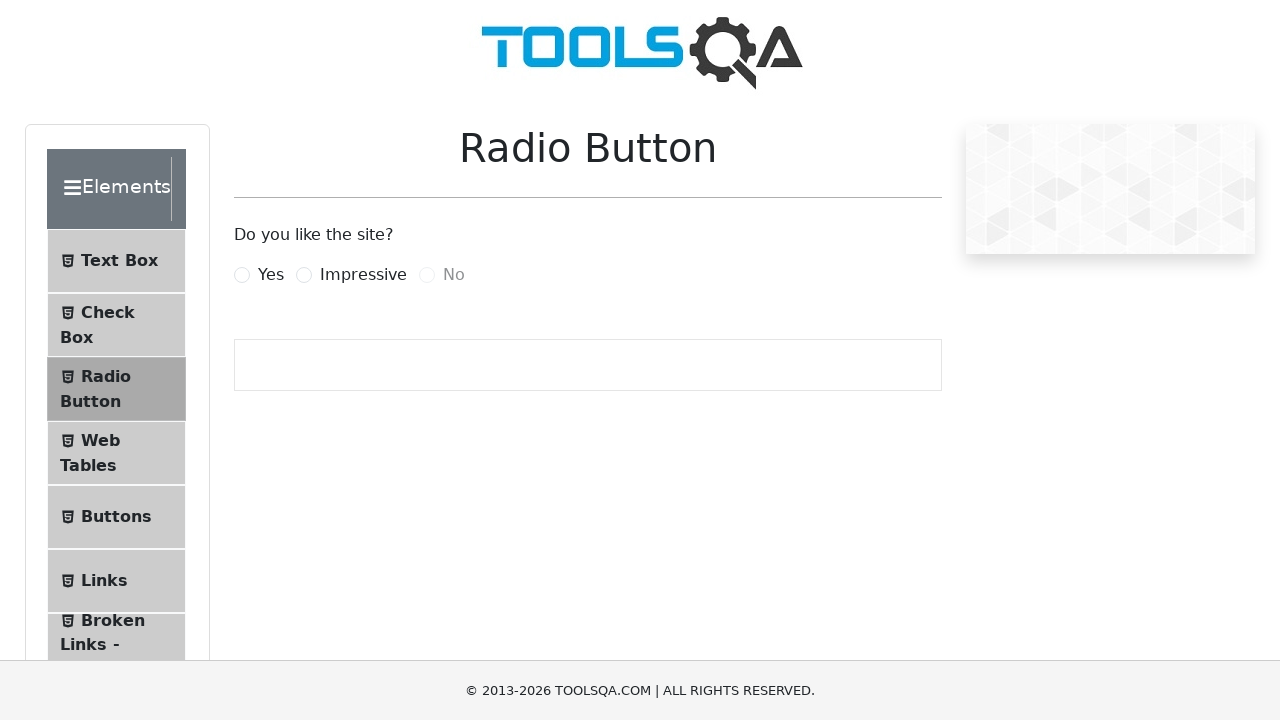

Clicked Yes radio button at (271, 275) on [for=yesRadio]
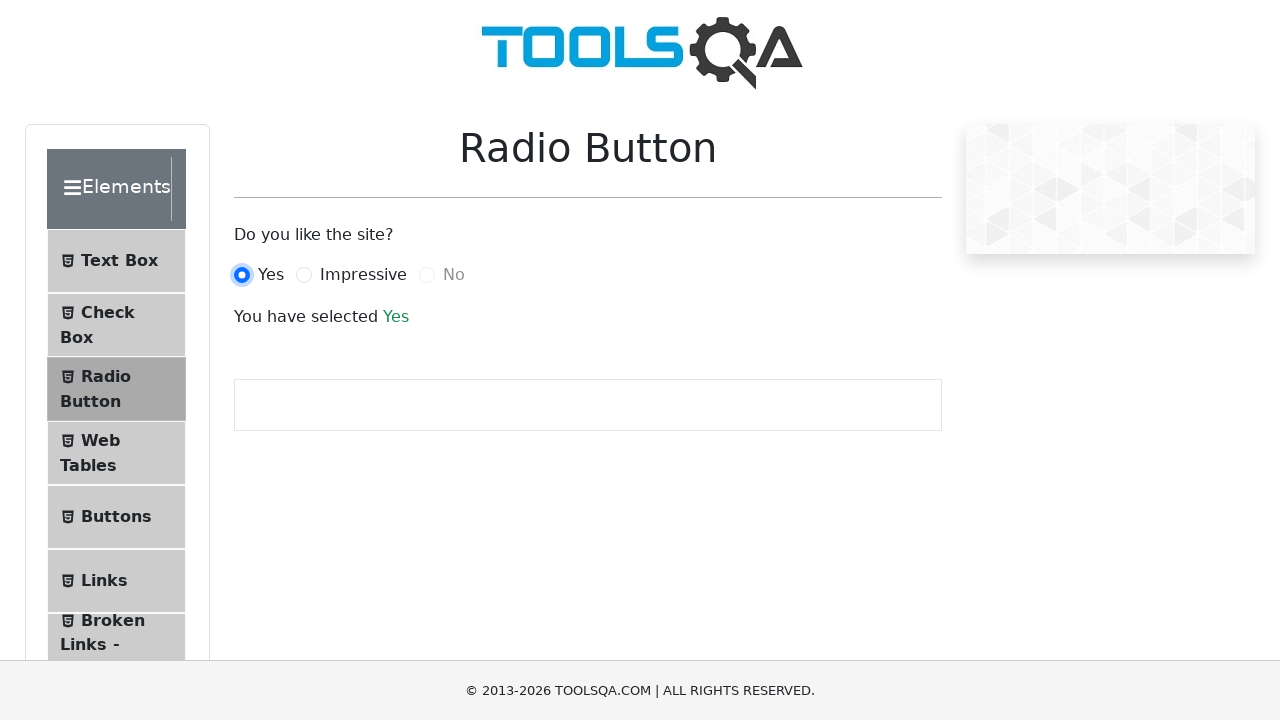

Verified 'Yes' selection is displayed
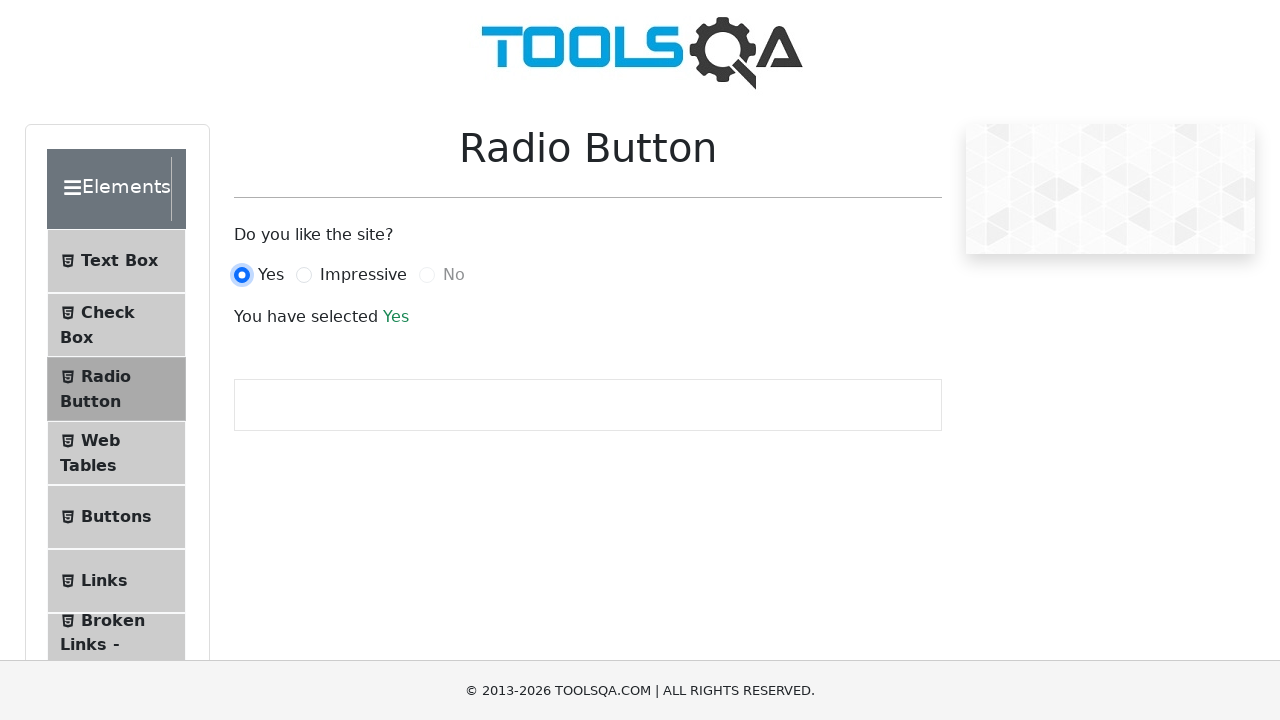

Clicked Impressive radio button at (363, 275) on [for=impressiveRadio]
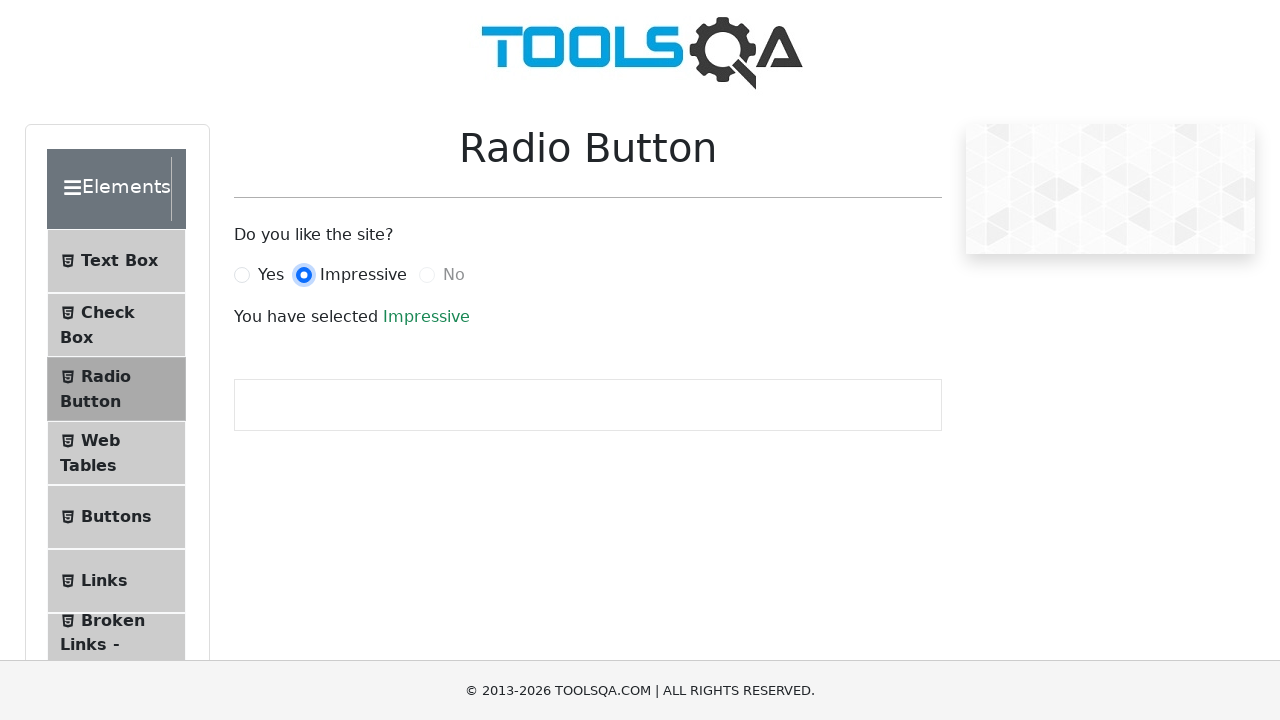

Verified 'Impressive' selection is displayed
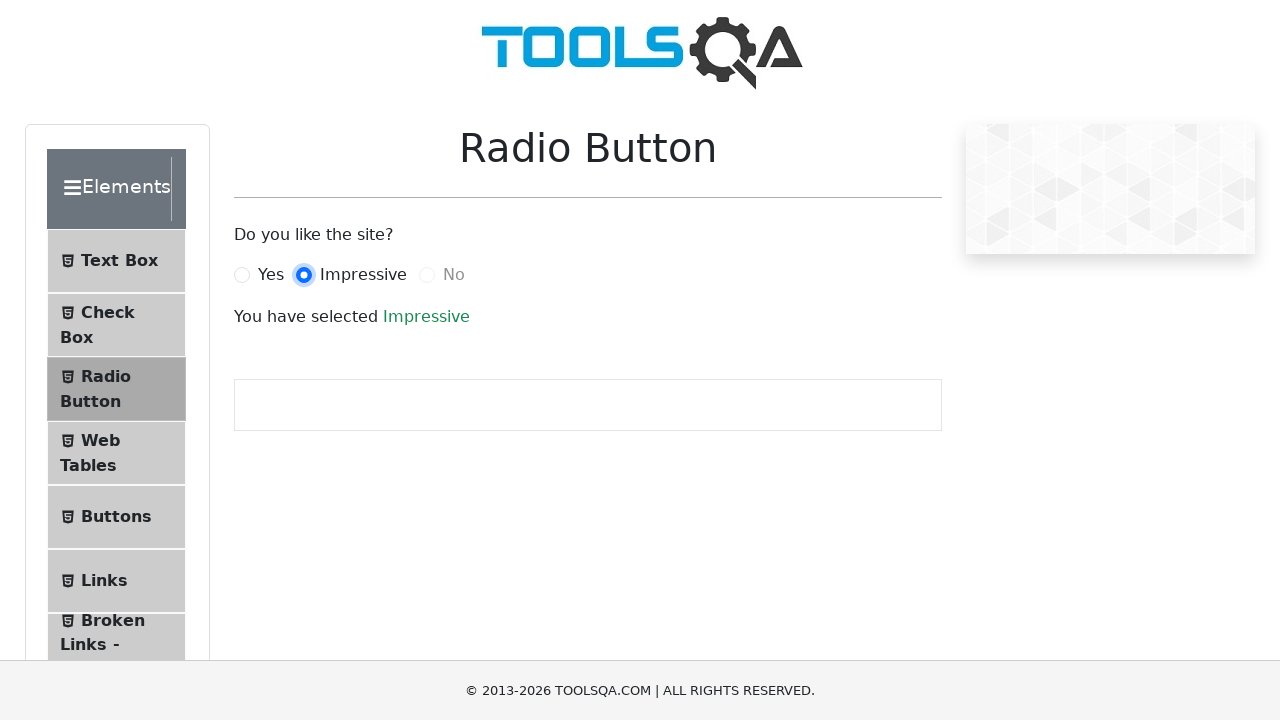

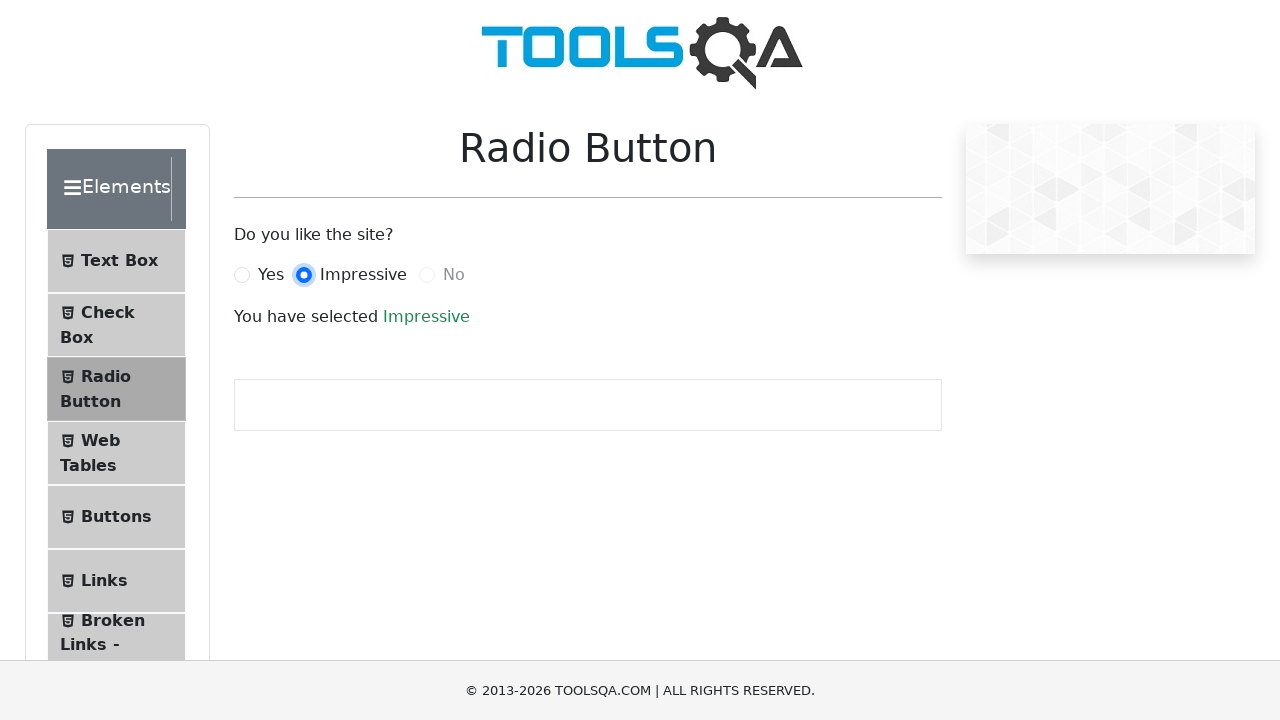